Tests that the search input can be opened and then closed by clicking the close button

Starting URL: https://coursehunter.net/

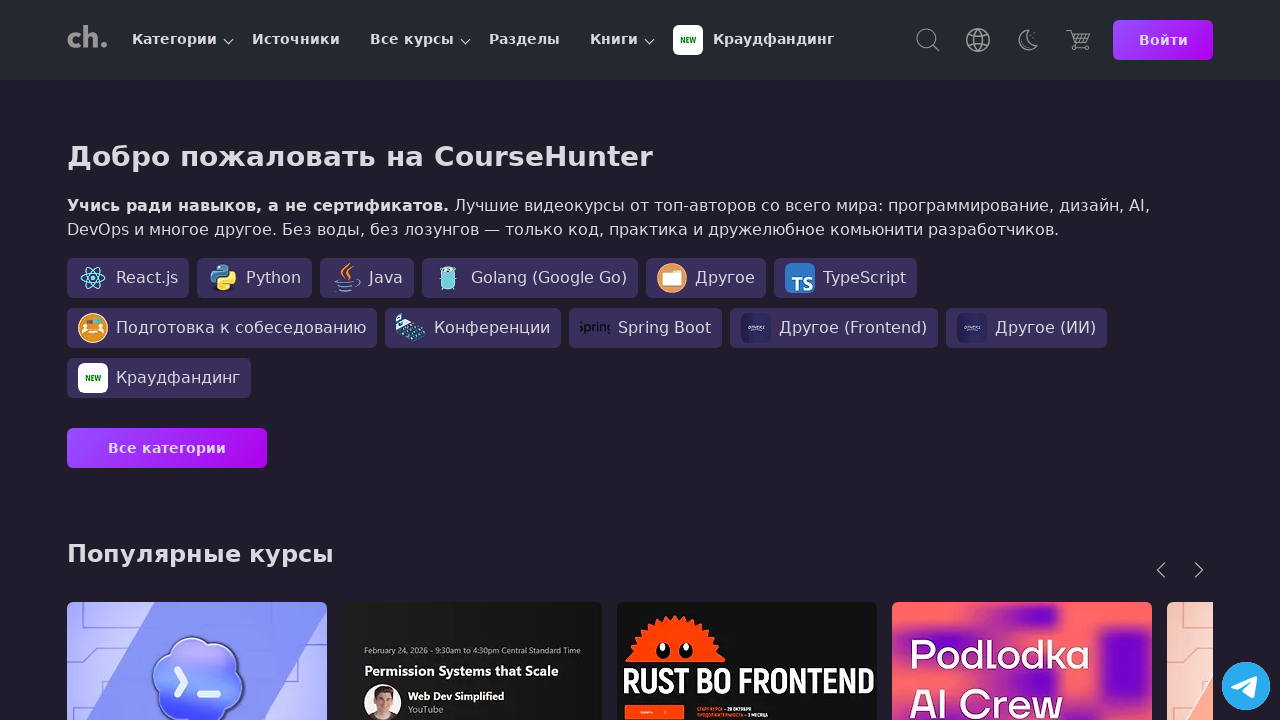

Clicked search button in main header to open search input at (928, 40) on button.main-header-search
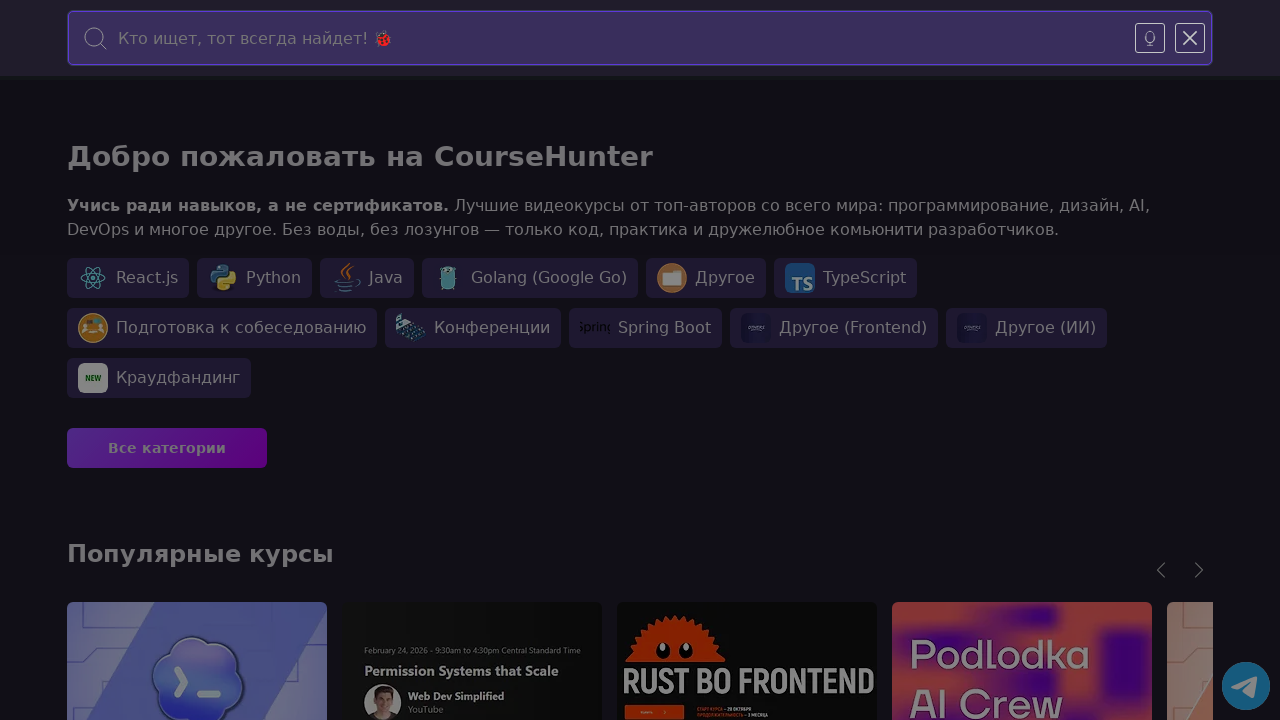

Search input became visible
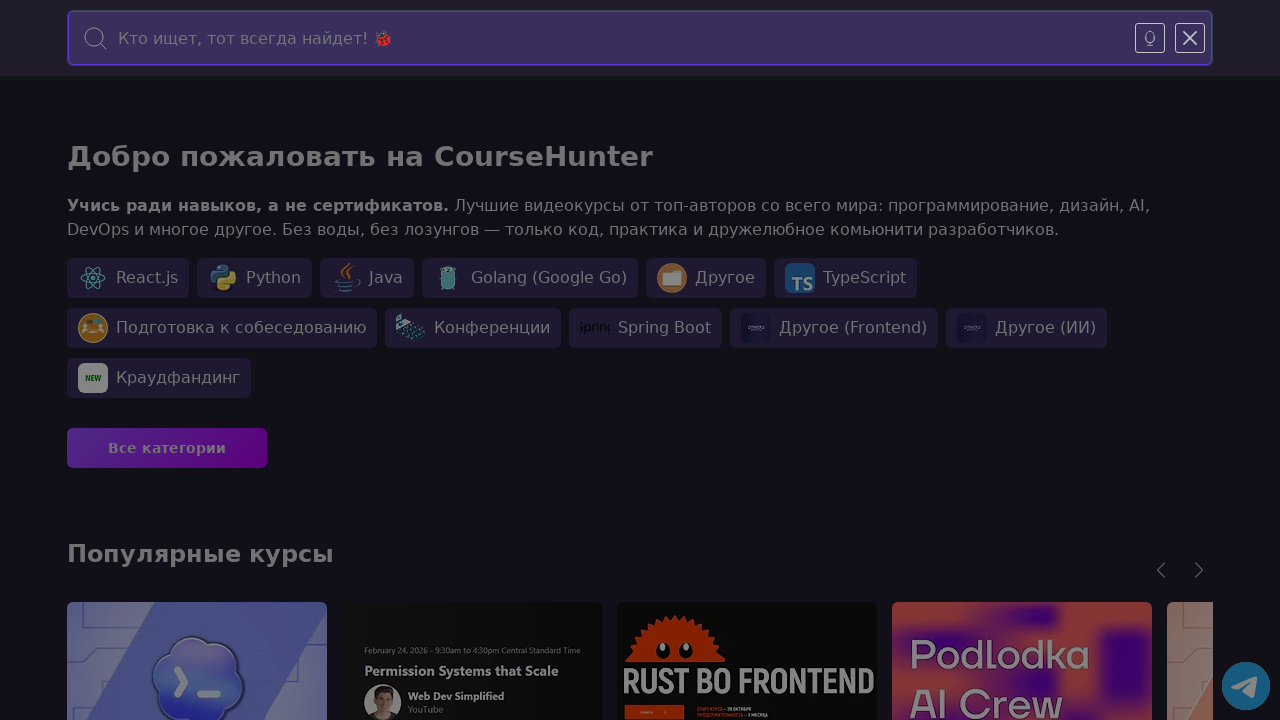

Clicked close button to close search input at (1190, 38) on button.main-search-close
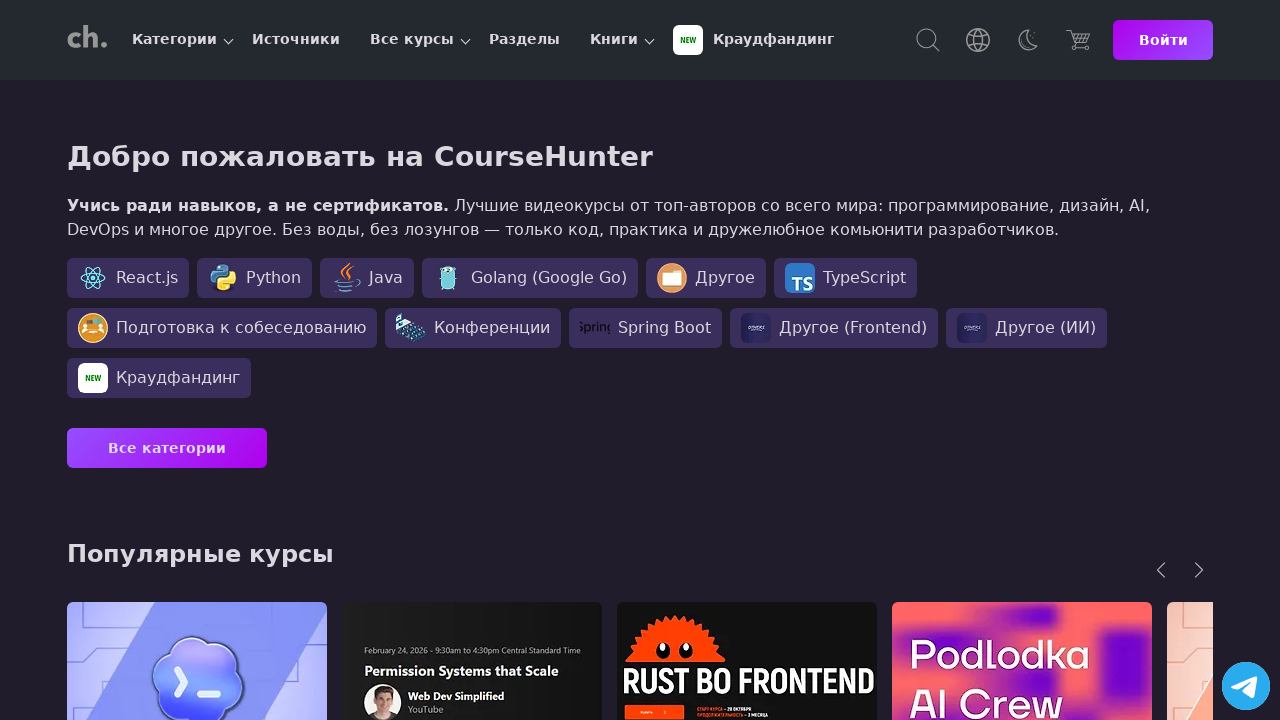

Verified search input is no longer visible
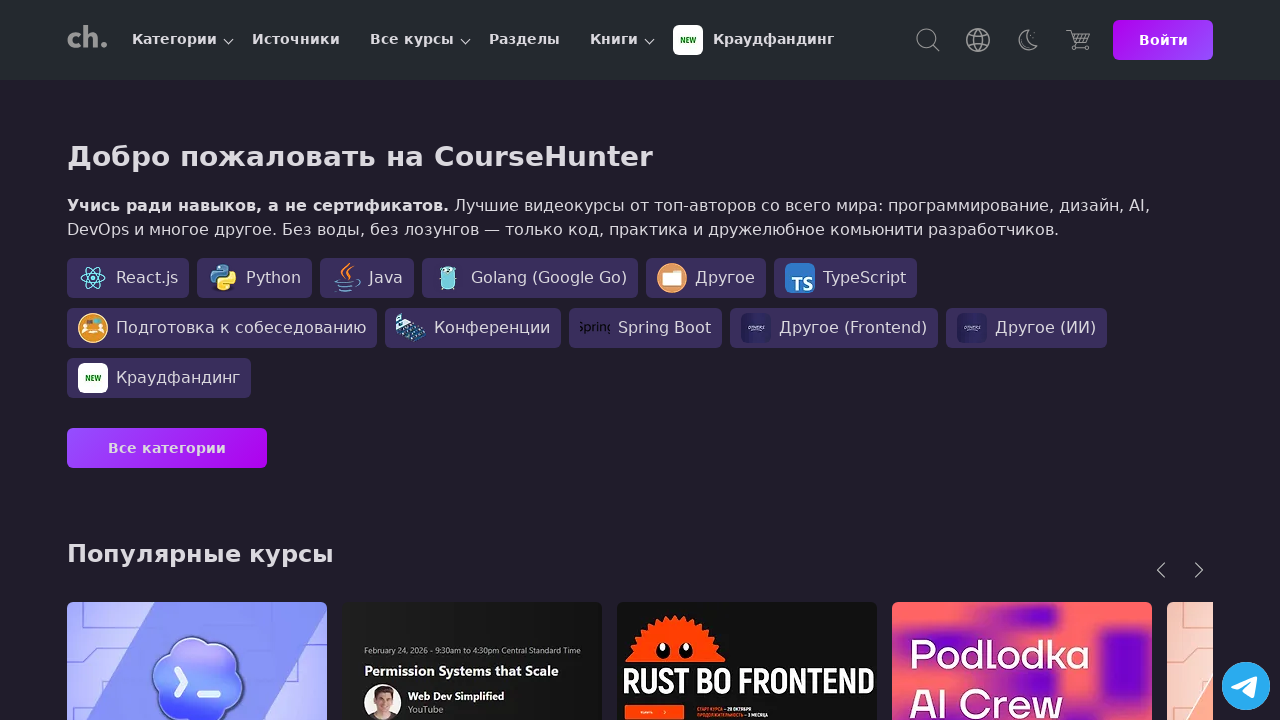

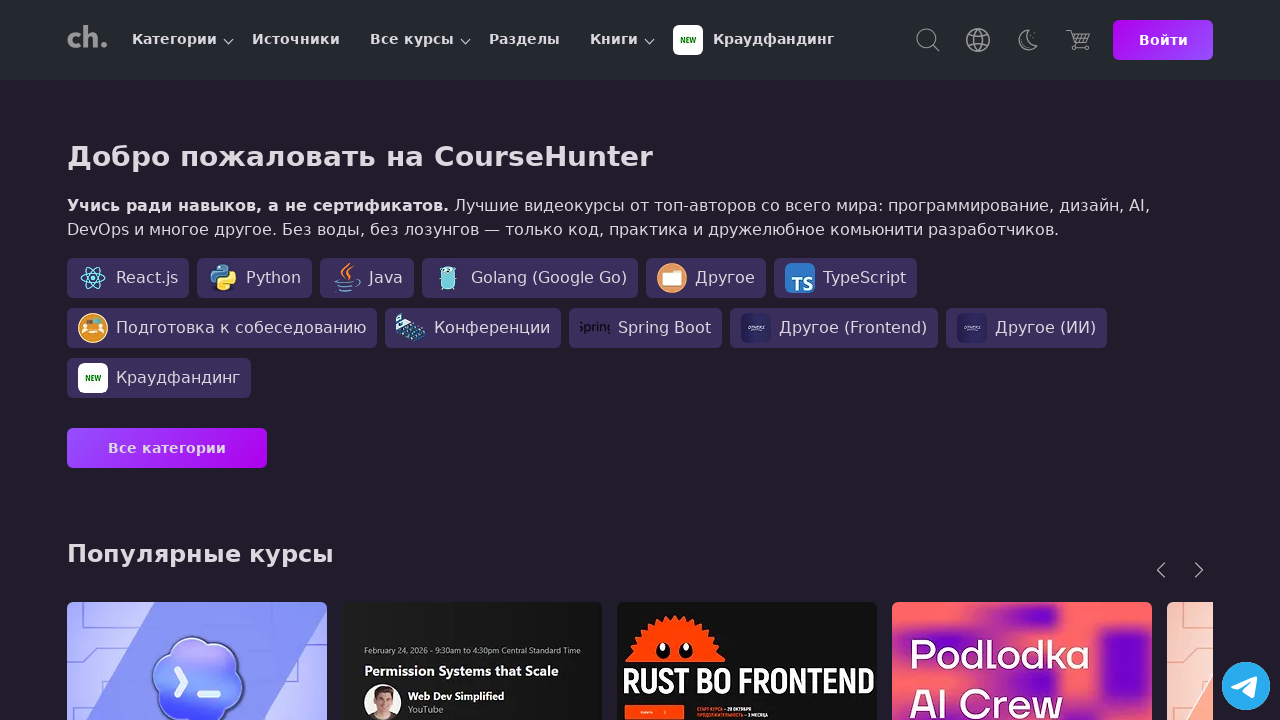